Tests alert prompt functionality by clicking a button to trigger an alert prompt, entering text into the prompt, and accepting it

Starting URL: https://demoqa.com/alerts

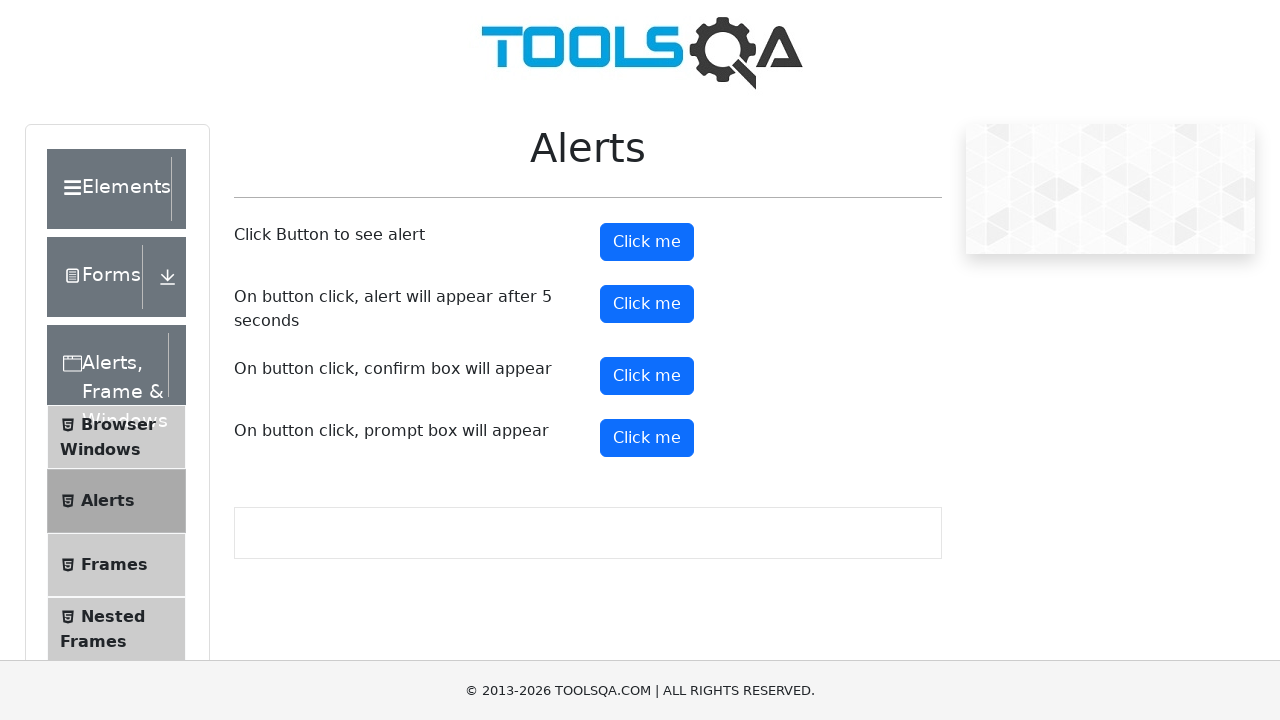

Page loaded and DOM content ready
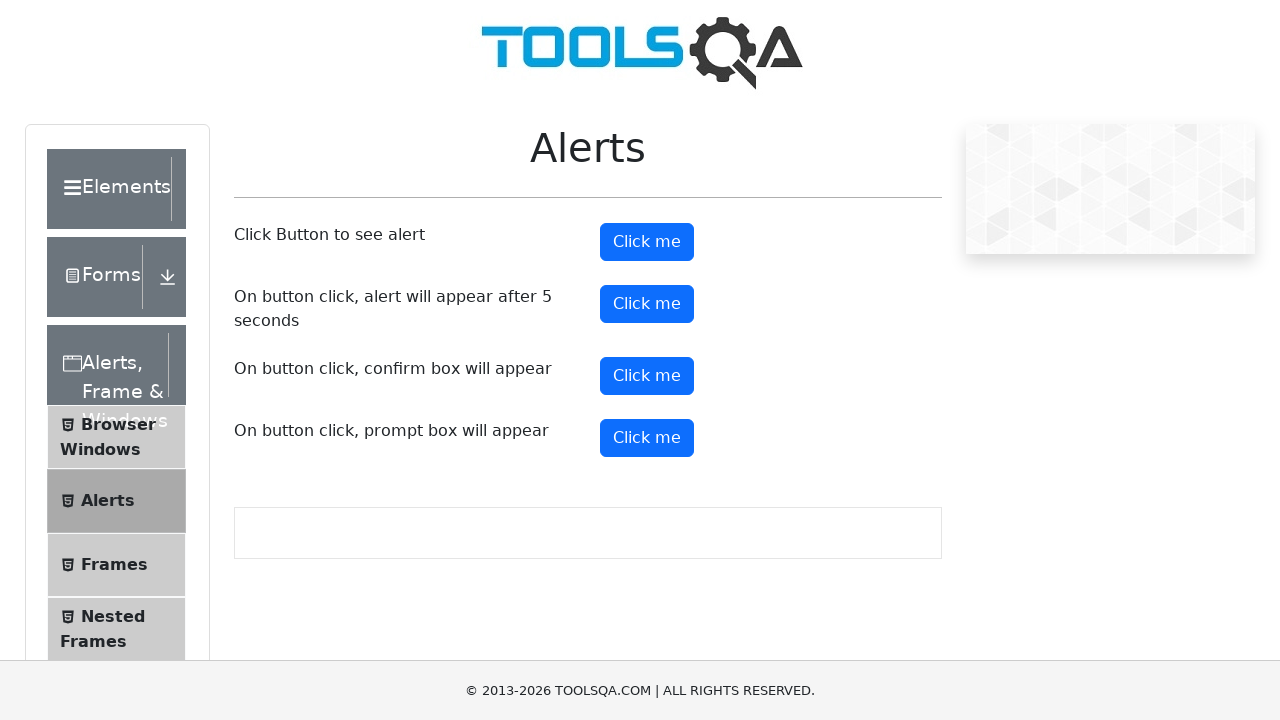

Dialog handler set up to accept prompt with text 'anil'
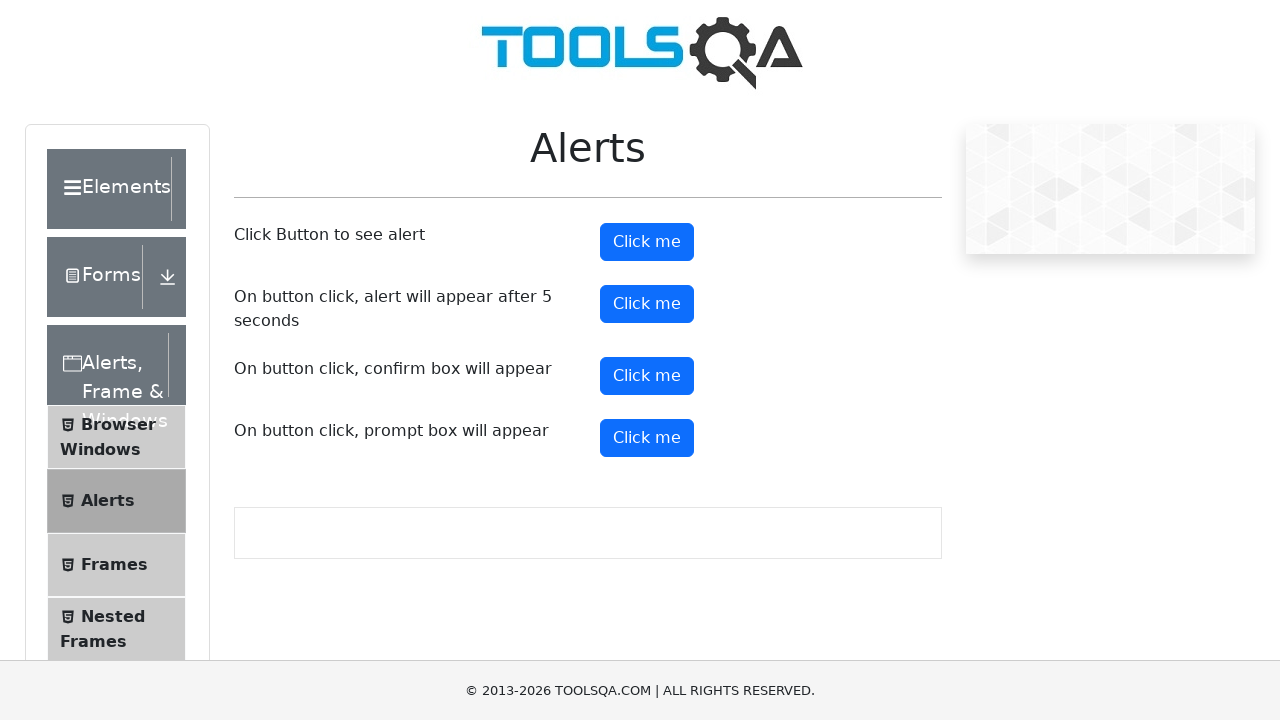

Clicked the 5th button to trigger alert prompt at (647, 438) on (//button[@type='button'])[5]
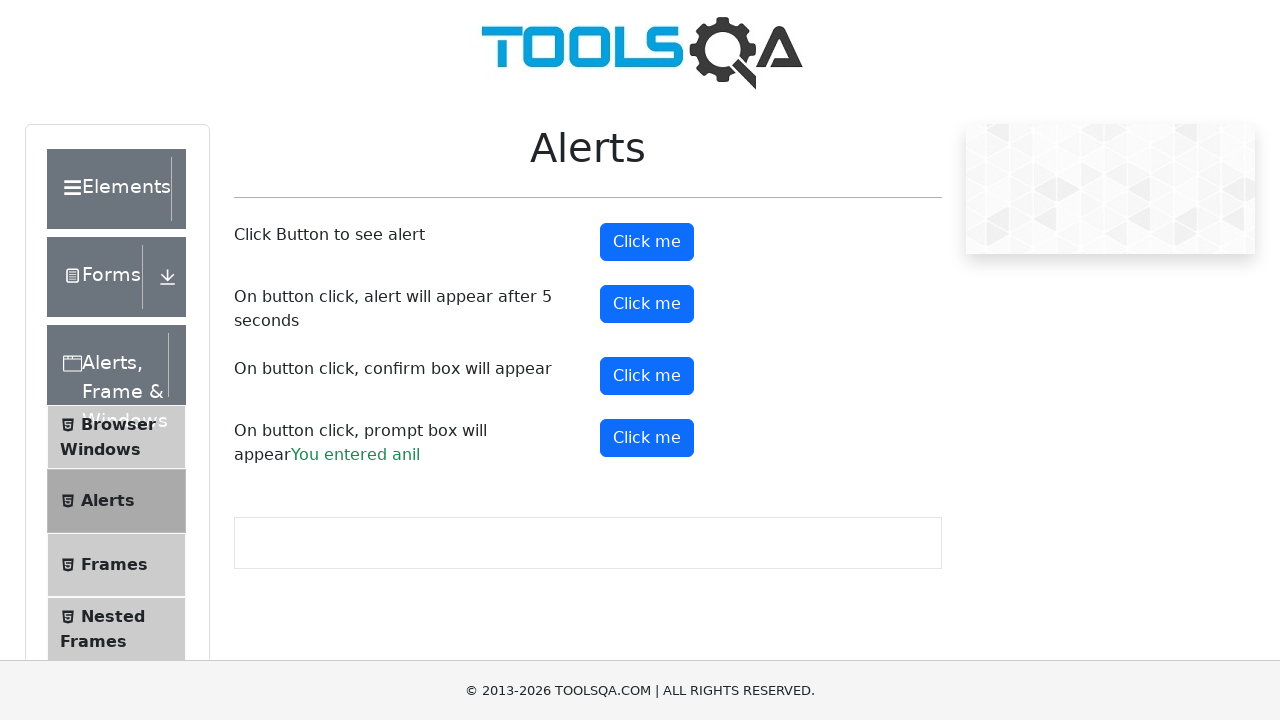

Waited for dialog interaction to complete
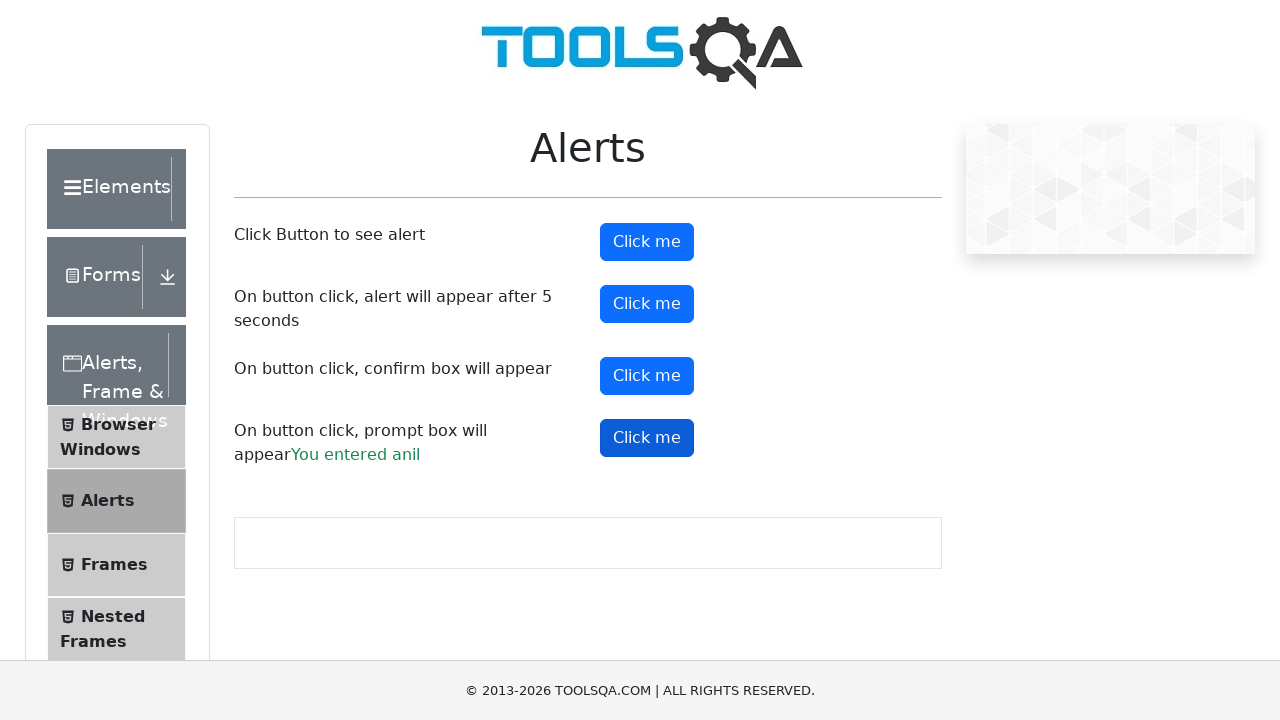

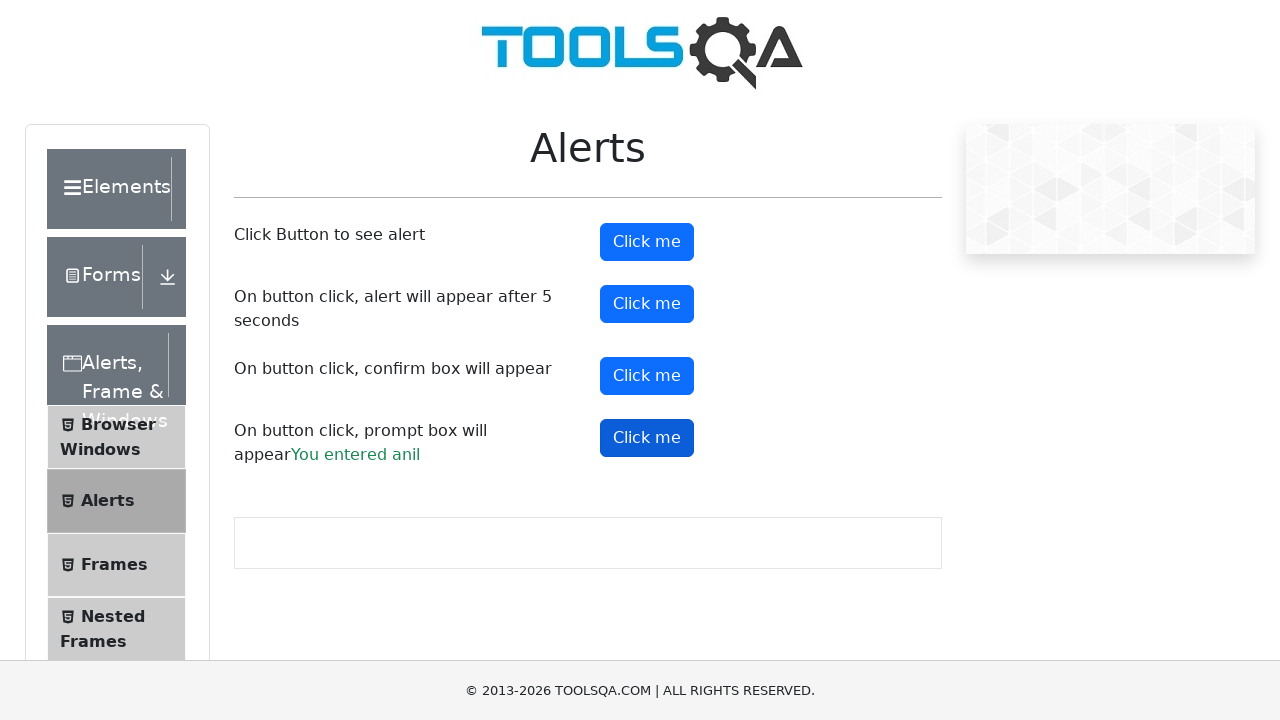